Tests filling a text input field within a form on the omayo practice website by entering text into the username field.

Starting URL: https://omayo.blogspot.com

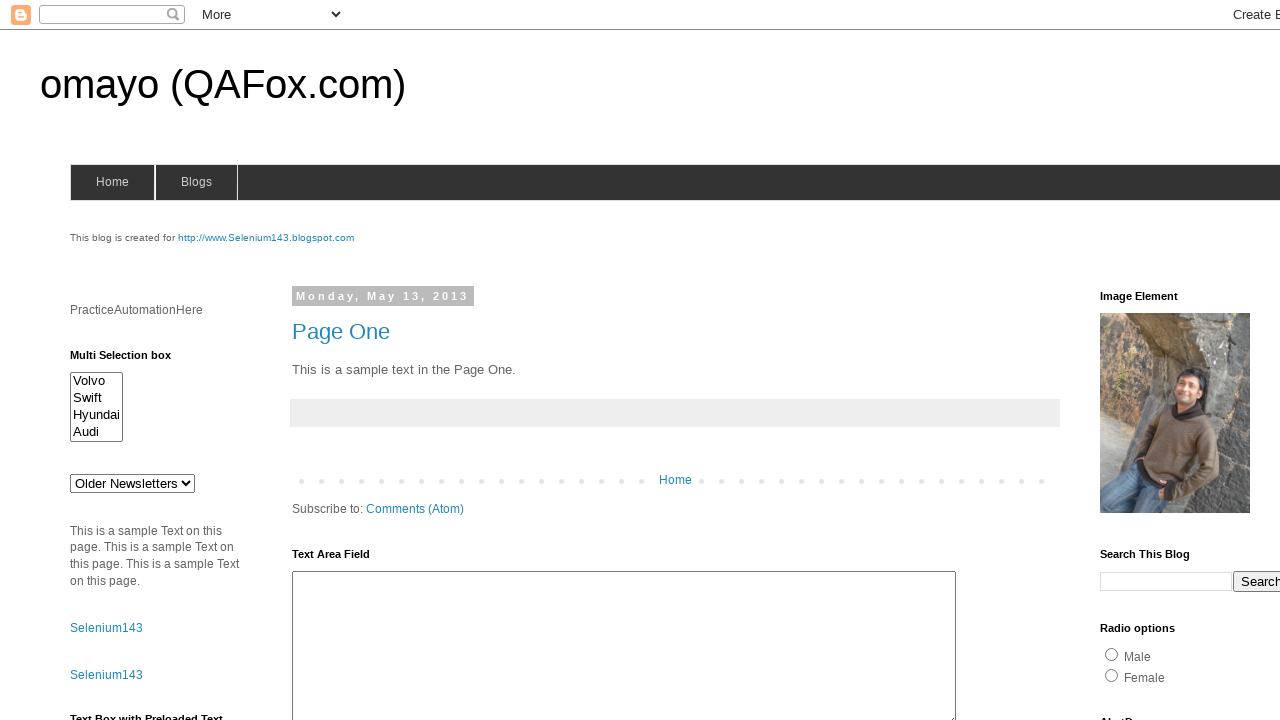

Filled username field in form1 with 'TestUser2024' on form[name='form1'] input:first-of-type
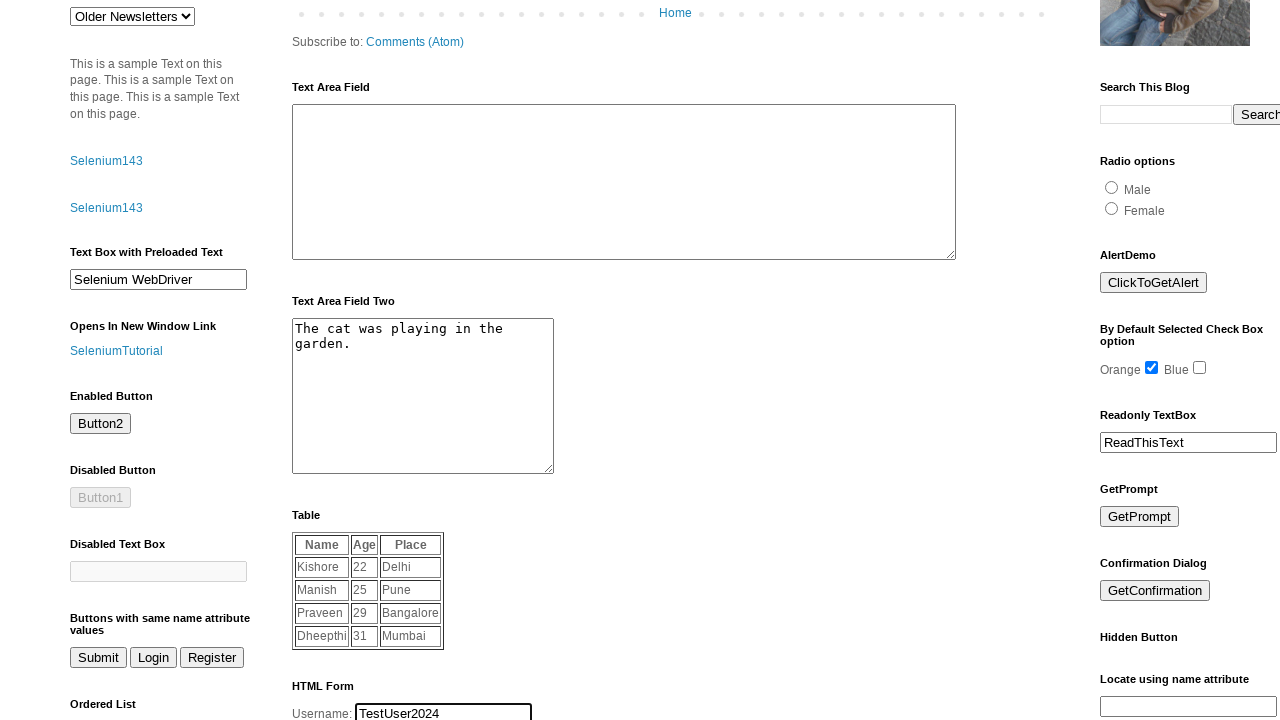

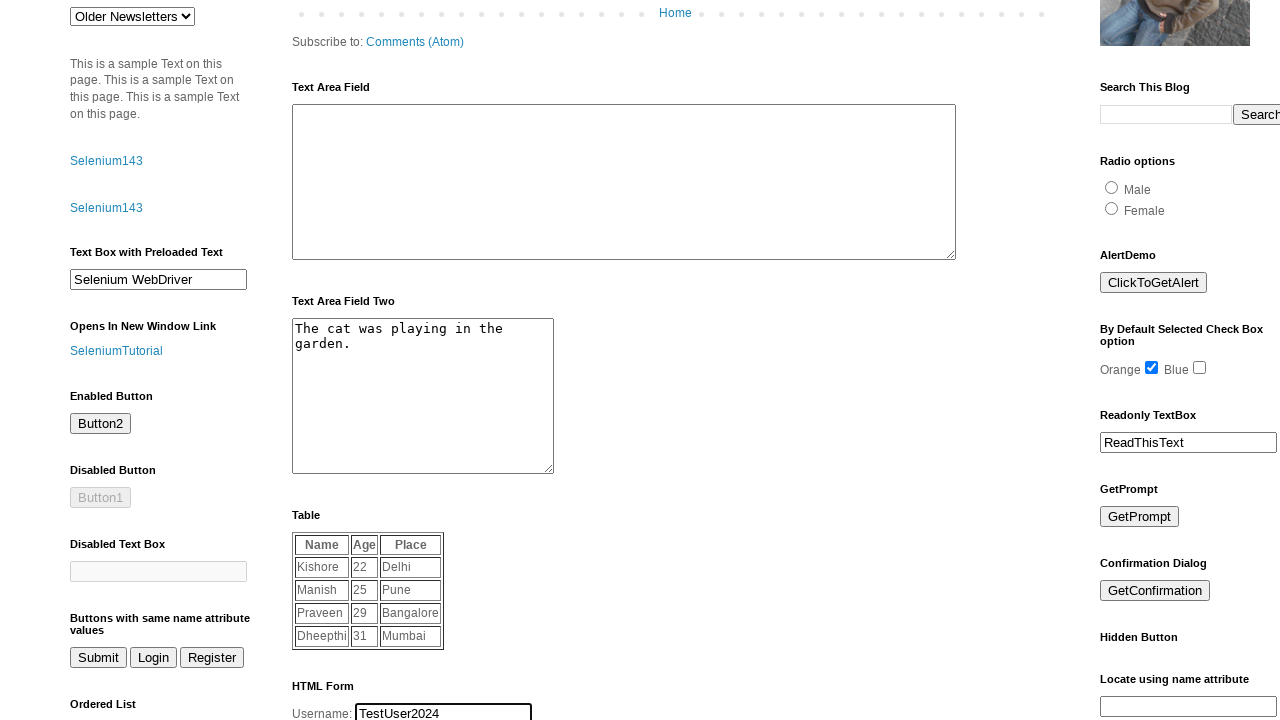